Tests selecting options from a single-select dropdown using different methods (index, value, visible text)

Starting URL: https://antoniotrindade.com.br/treinoautomacao/elementsweb.html

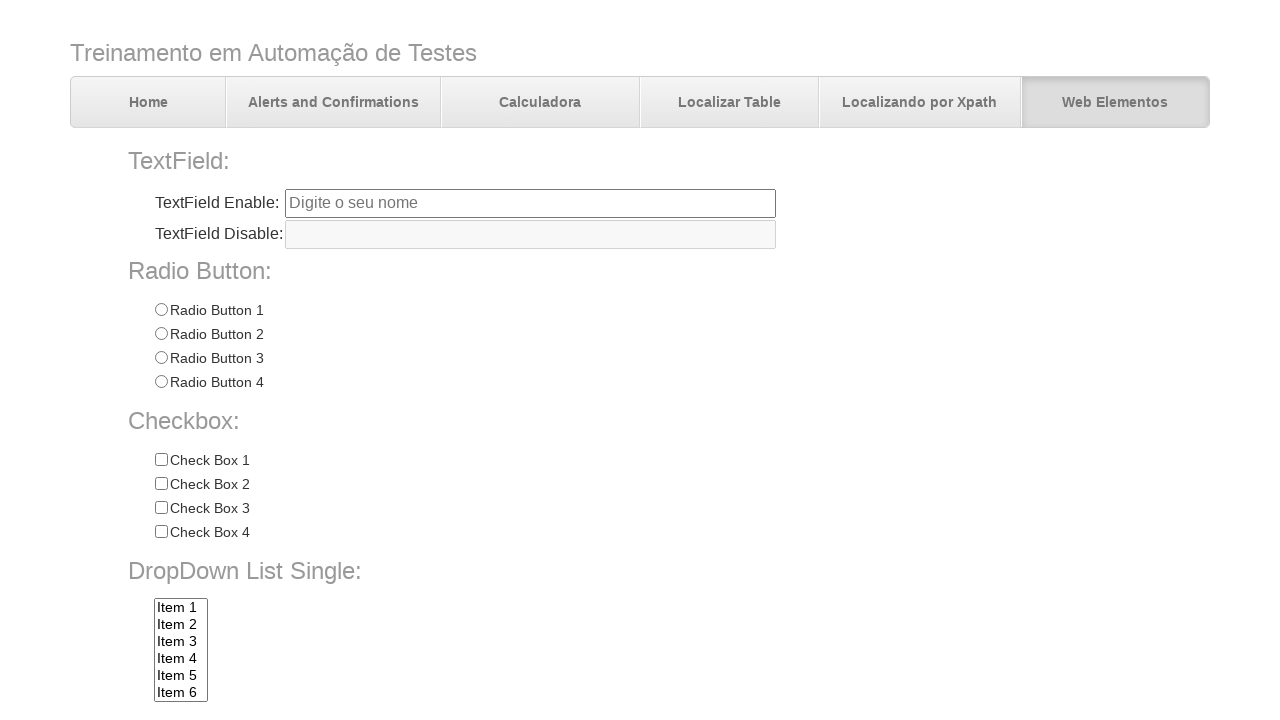

Selected dropdown option by index 1 (Item 2) on select[name='dropdownlist']
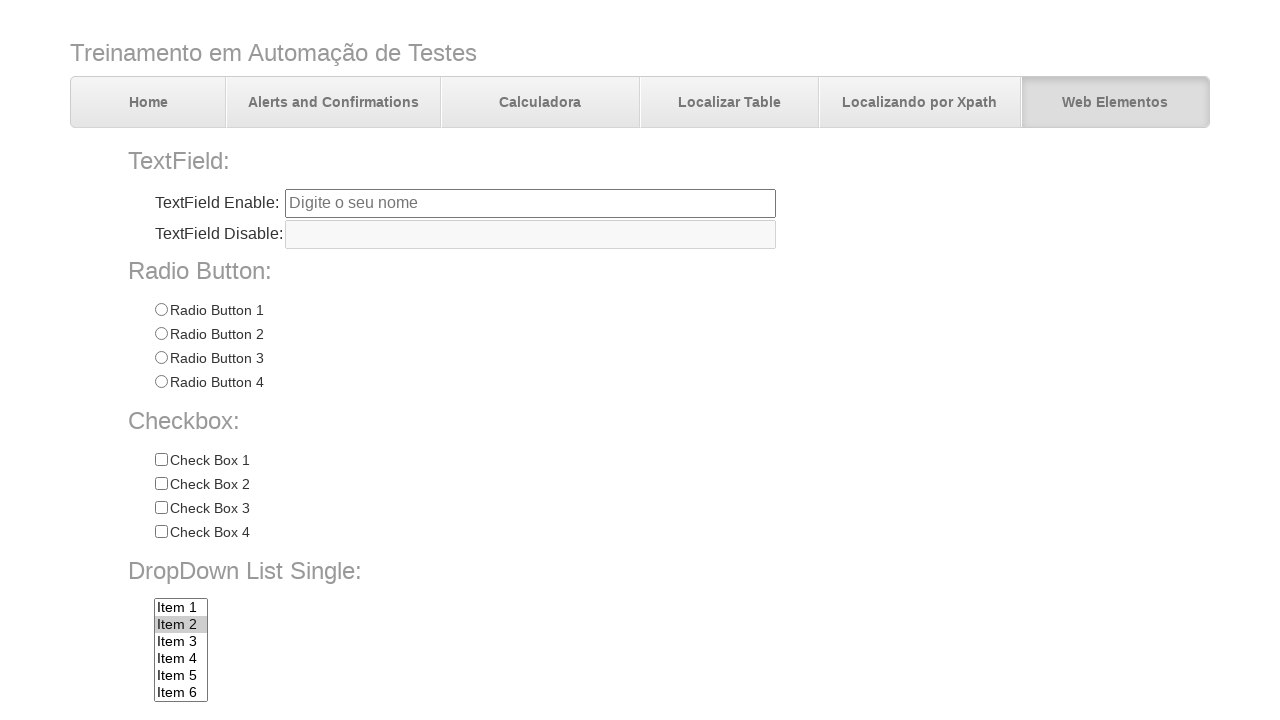

Verified that dropdown value is 'item2'
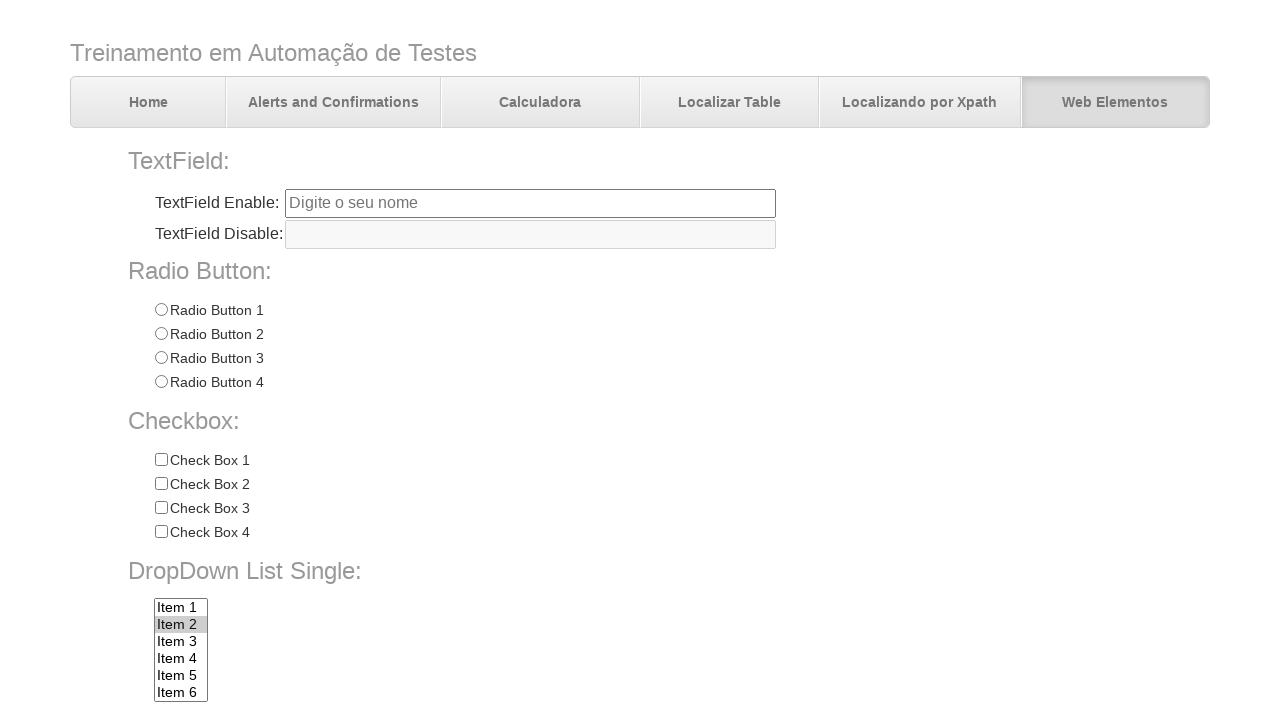

Selected dropdown option by value 'item3' on select[name='dropdownlist']
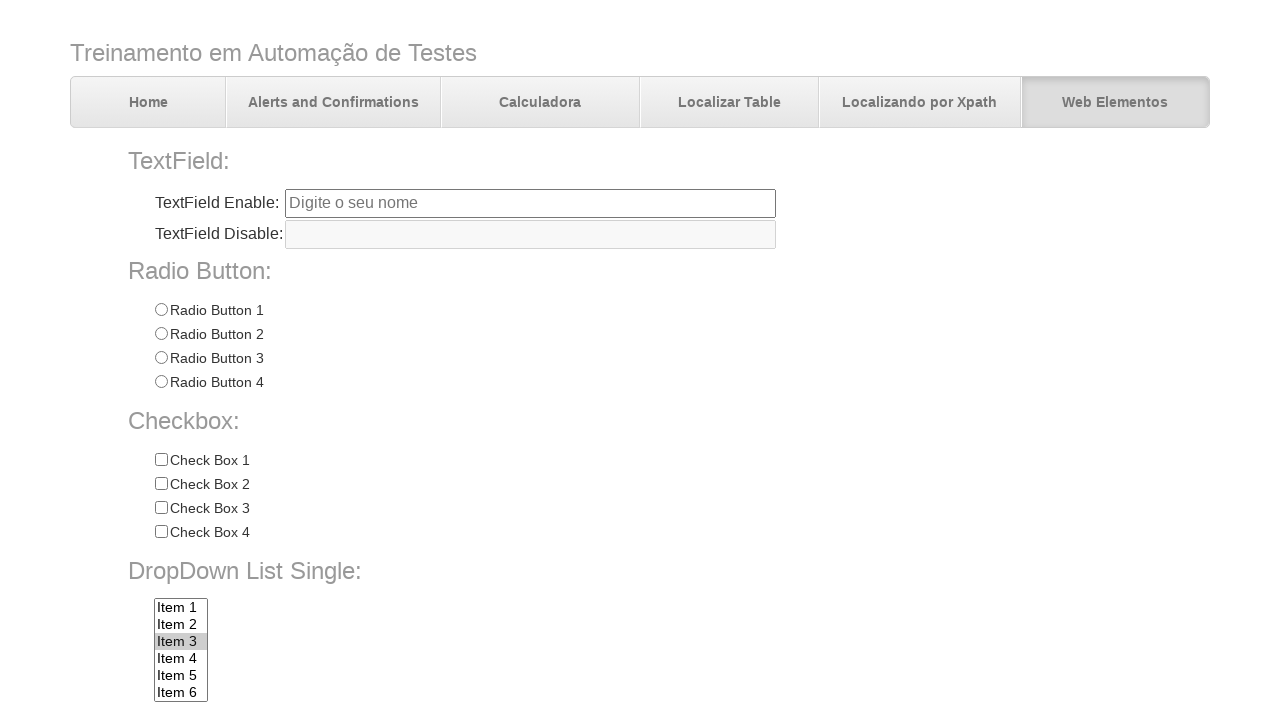

Selected dropdown option by visible text 'Item 7' on select[name='dropdownlist']
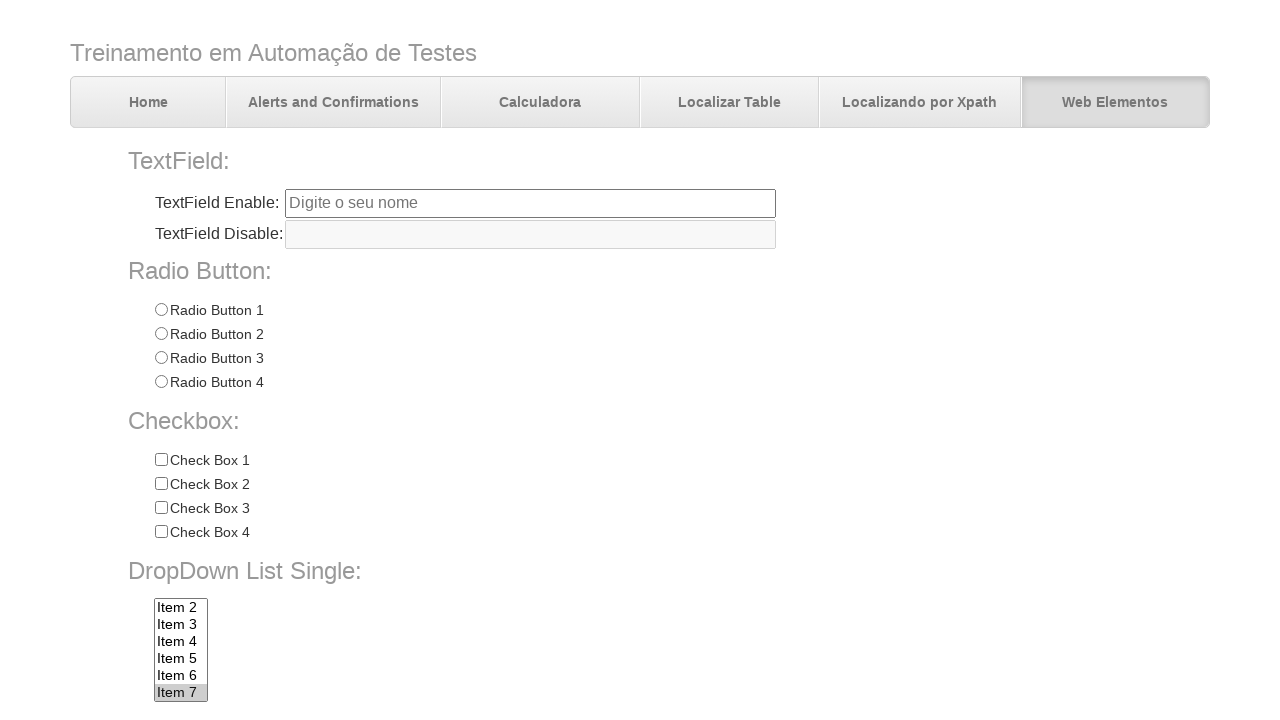

Verified that dropdown final selection is 'Item 7'
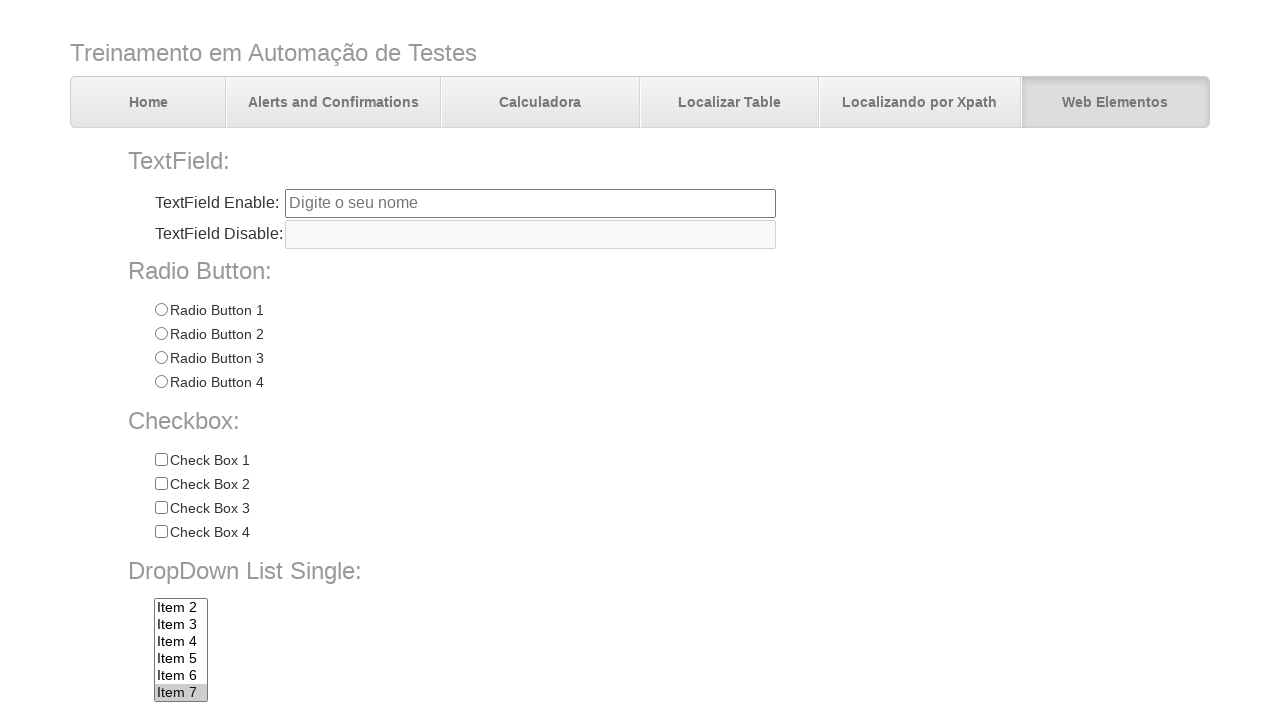

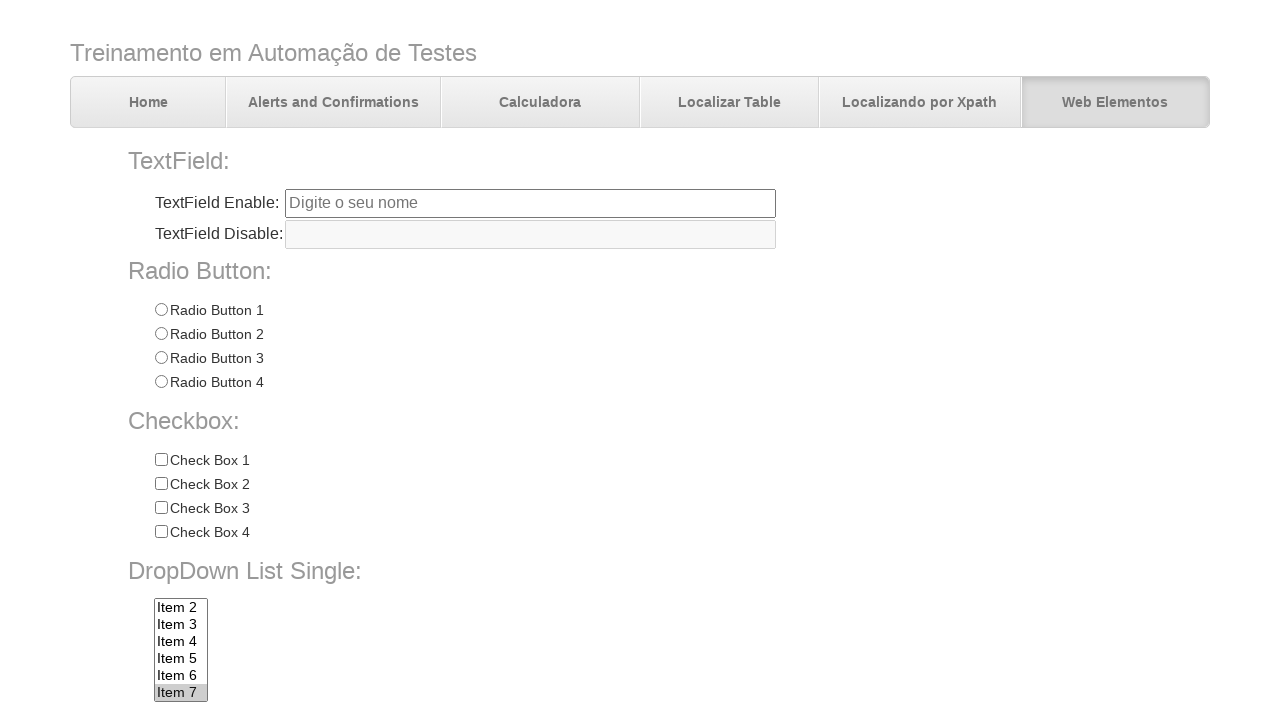